Tests the flight booking flow on BlazeDemo by selecting a departure city (Philadelphia), choosing a flight, filling in passenger name, and completing the purchase.

Starting URL: https://blazedemo.com/

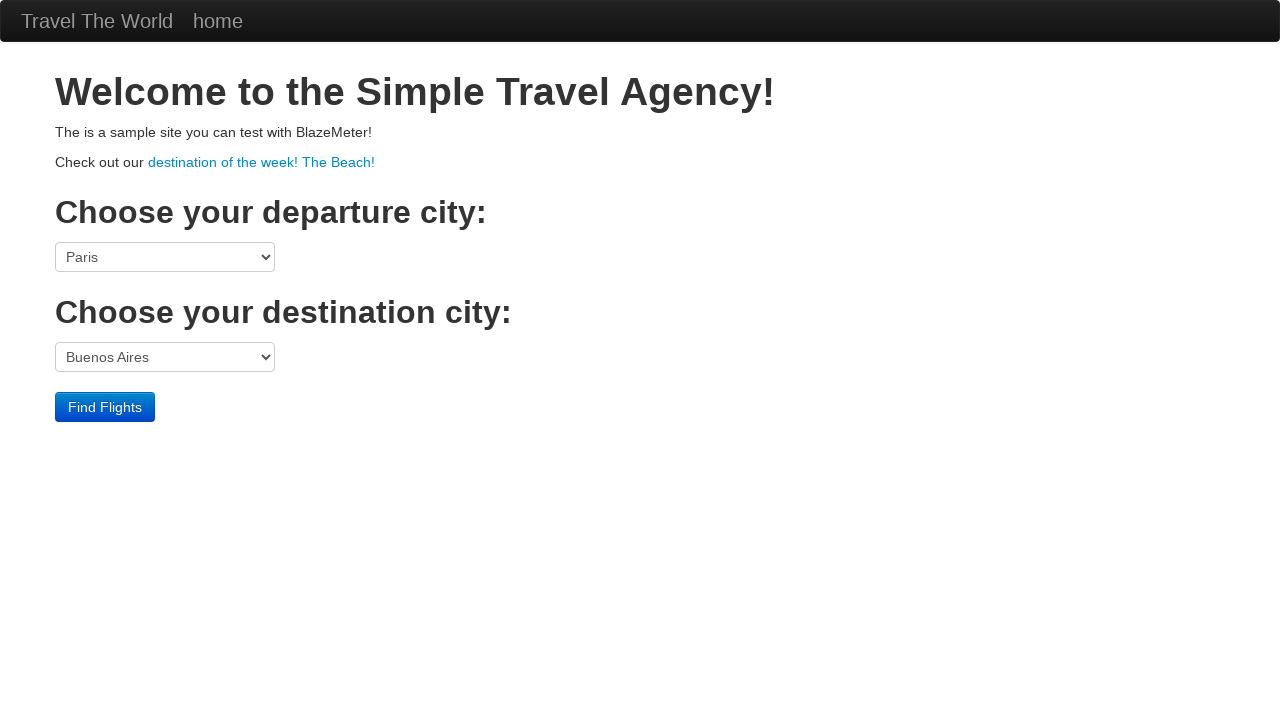

Clicked on the departure city dropdown at (165, 257) on select[name='fromPort']
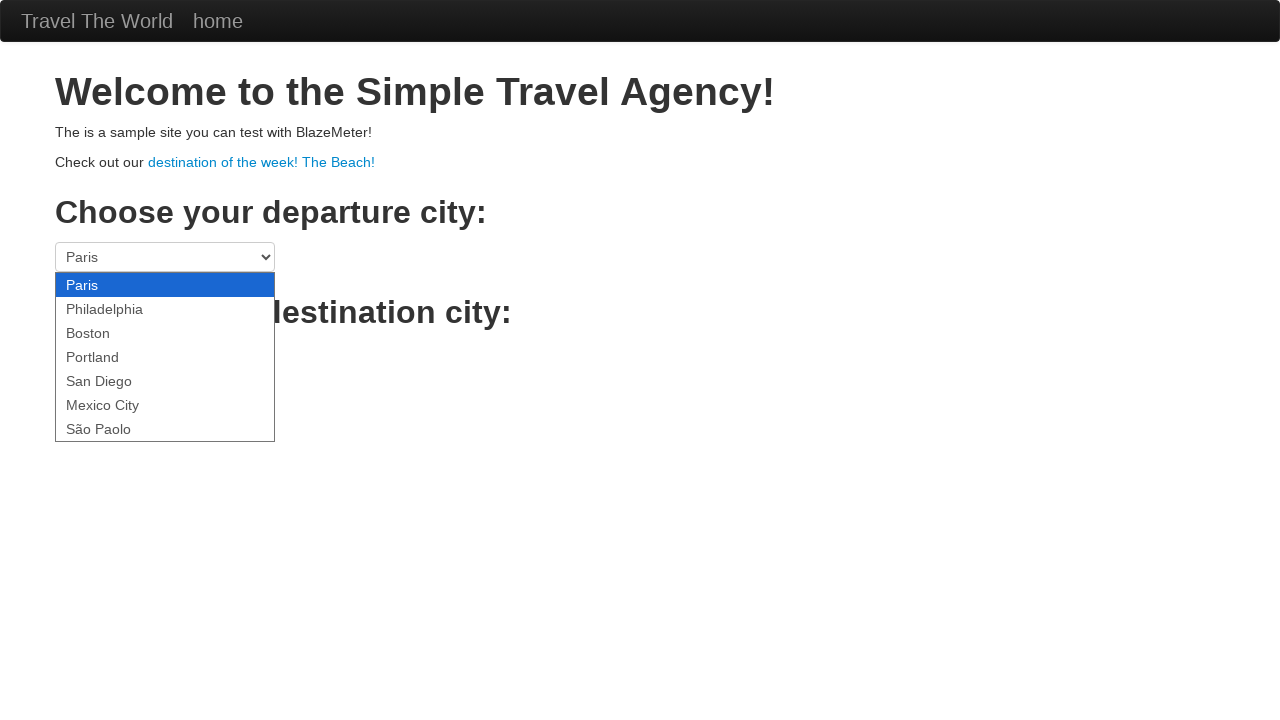

Selected Philadelphia as departure city on select[name='fromPort']
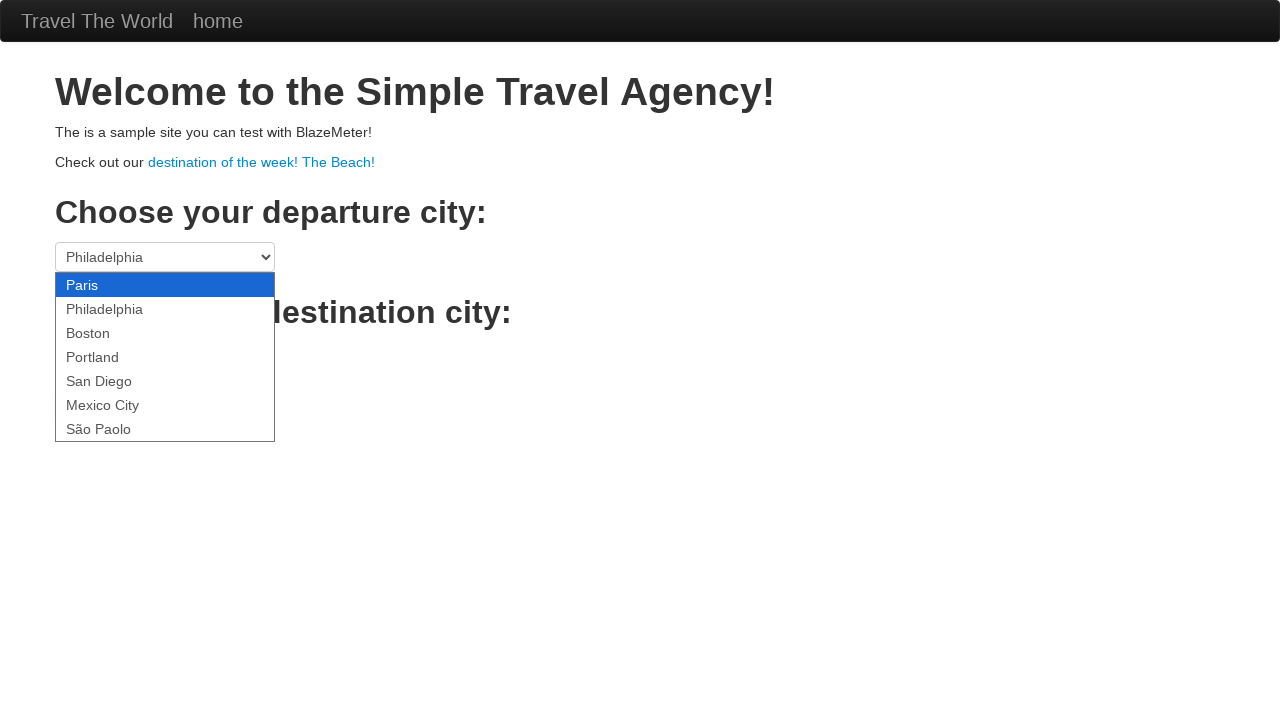

Clicked the Find Flights button at (105, 407) on .btn-primary
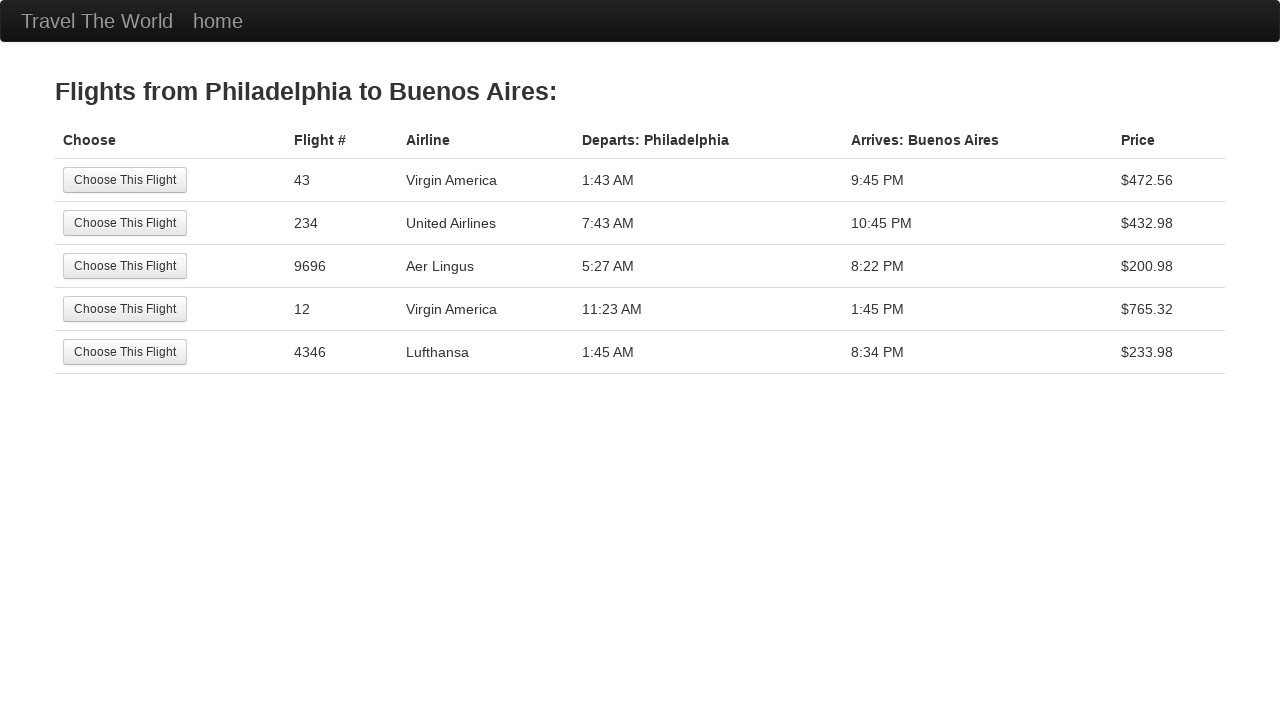

Selected the first flight option at (125, 180) on tr:nth-child(1) .btn
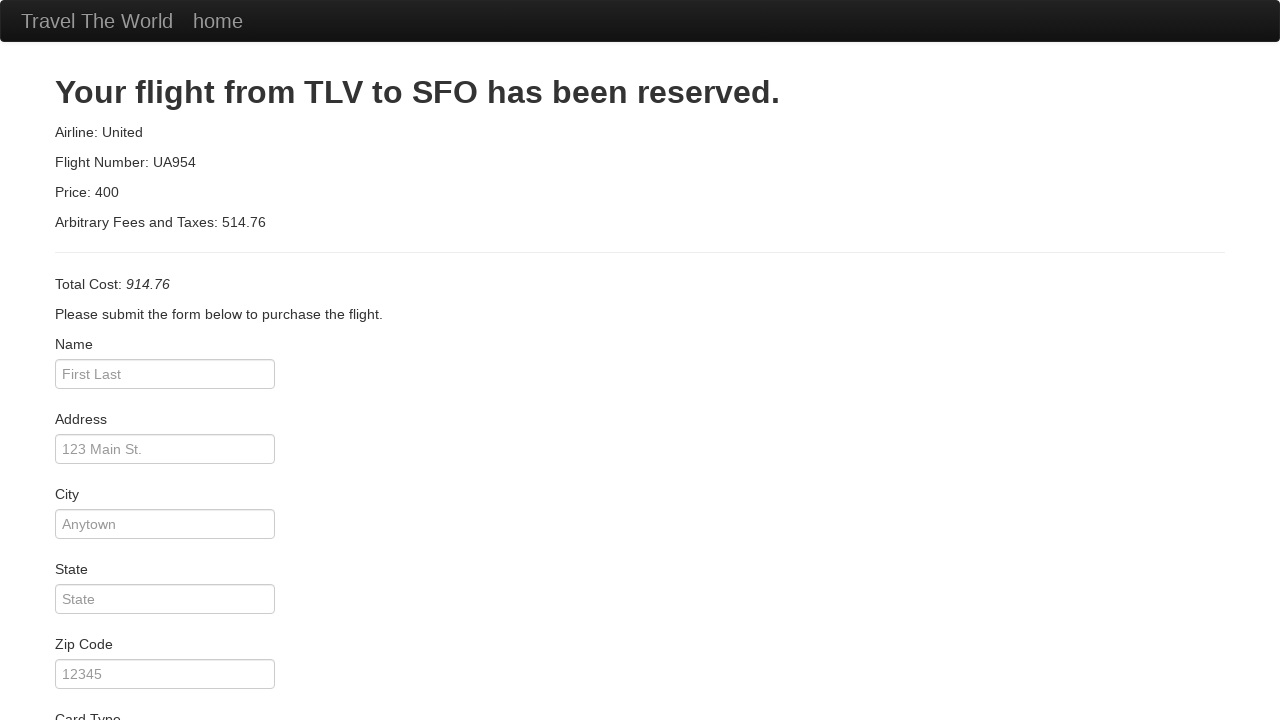

Purchase page loaded and h2 element verified
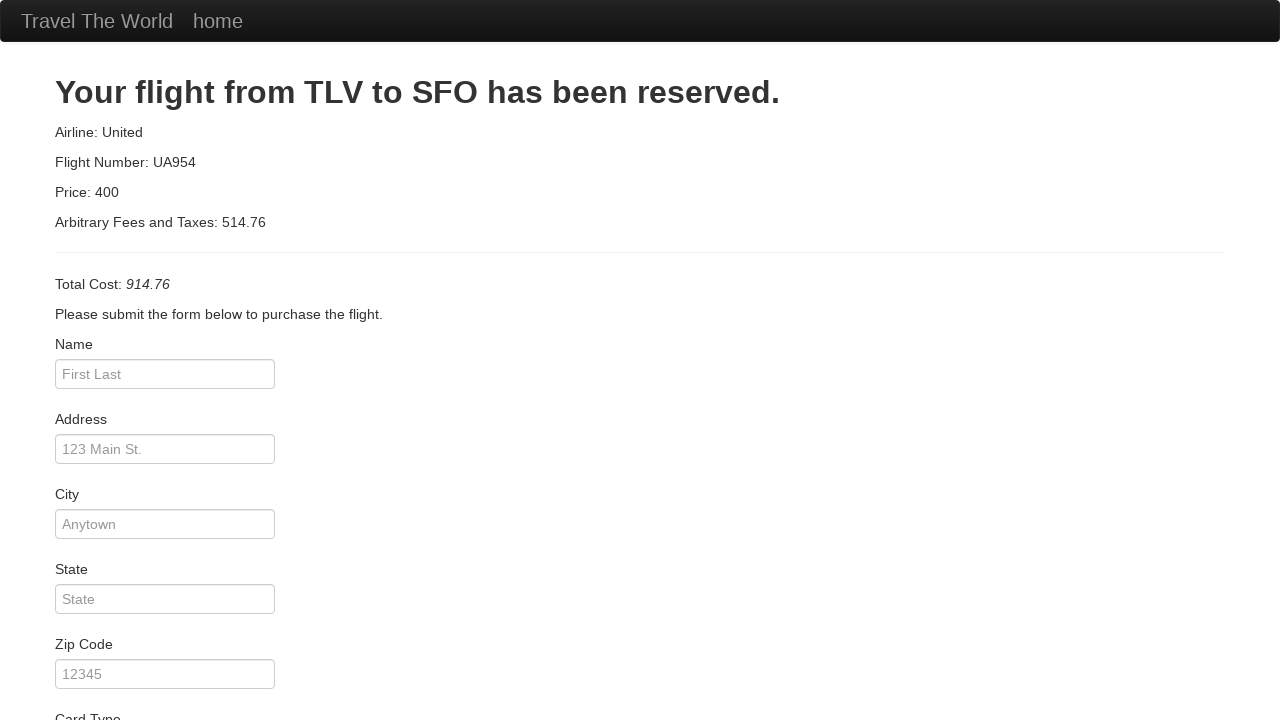

Clicked on the form container at (640, 360) on .container:nth-child(2)
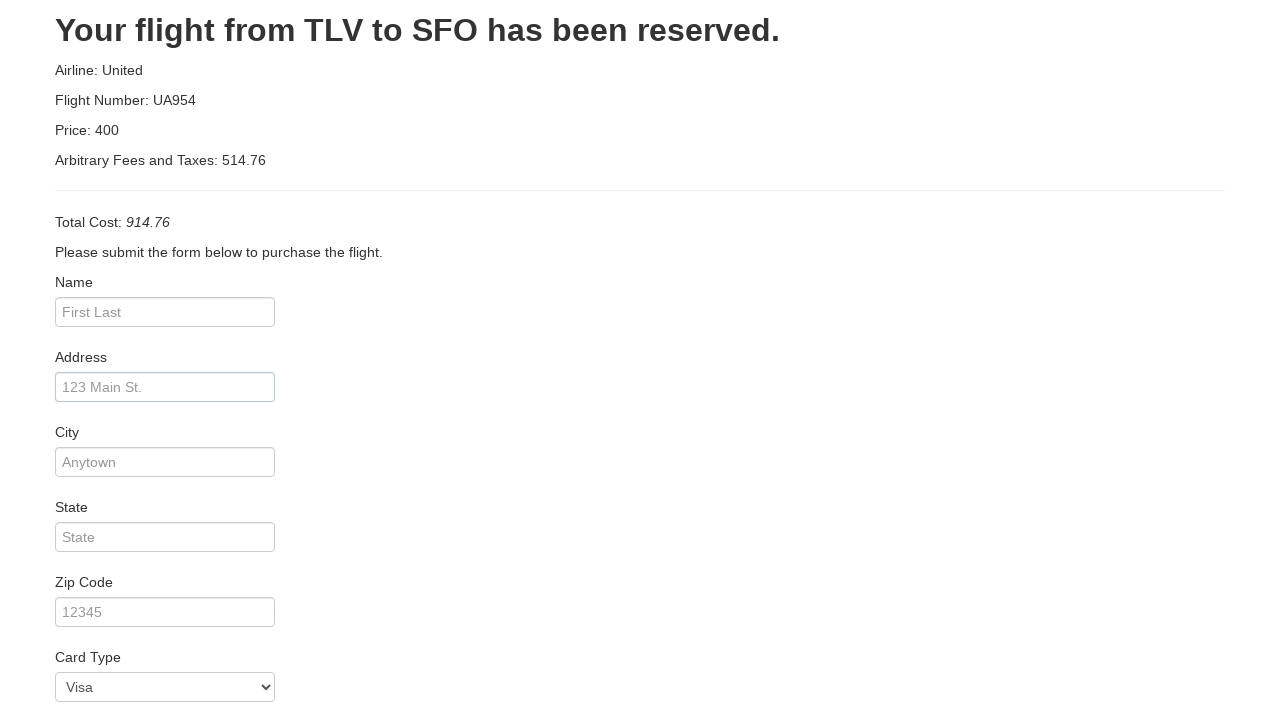

Clicked on the passenger name input field at (165, 312) on #inputName
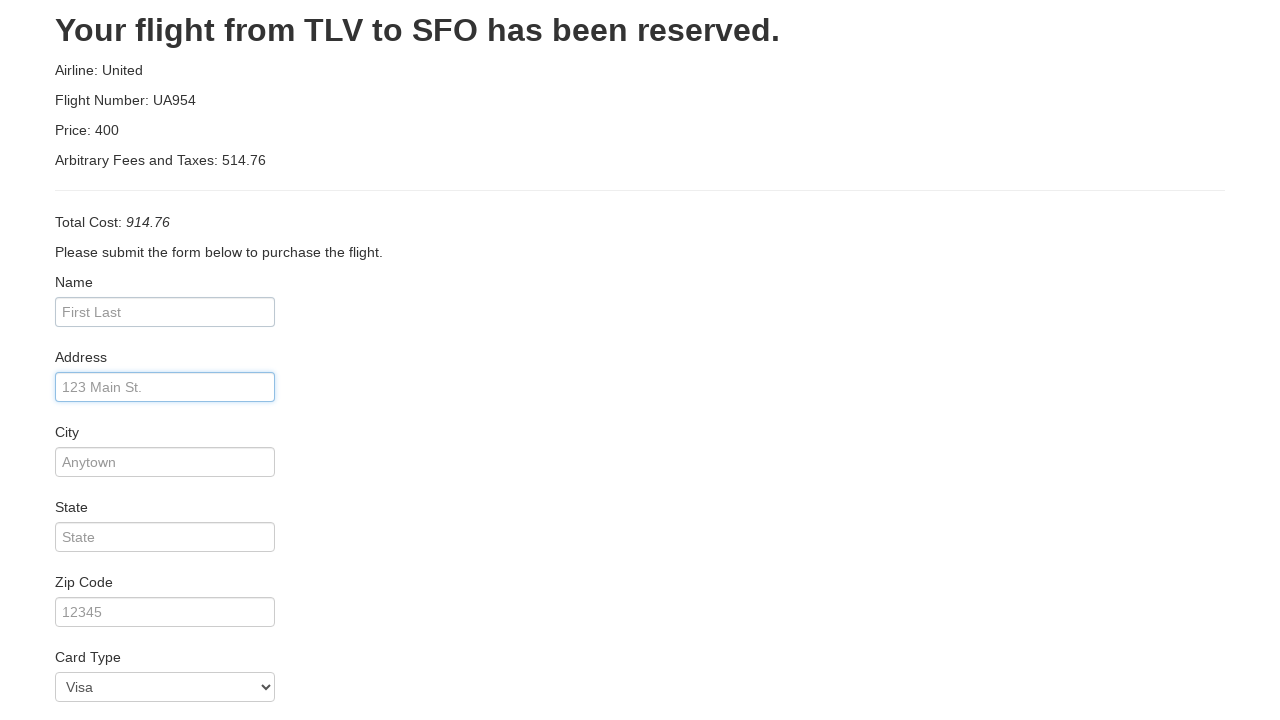

Filled in passenger name 'zemanel' on #inputName
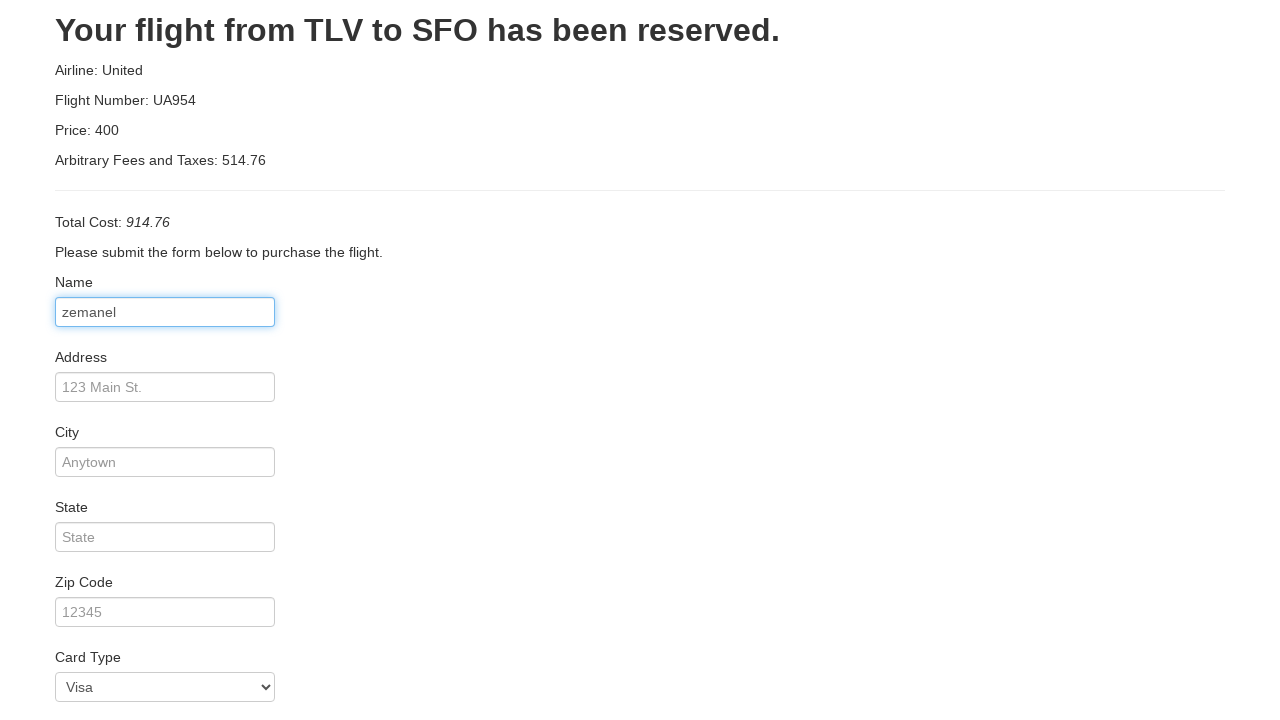

Clicked the Purchase Flight button at (118, 685) on .btn-primary
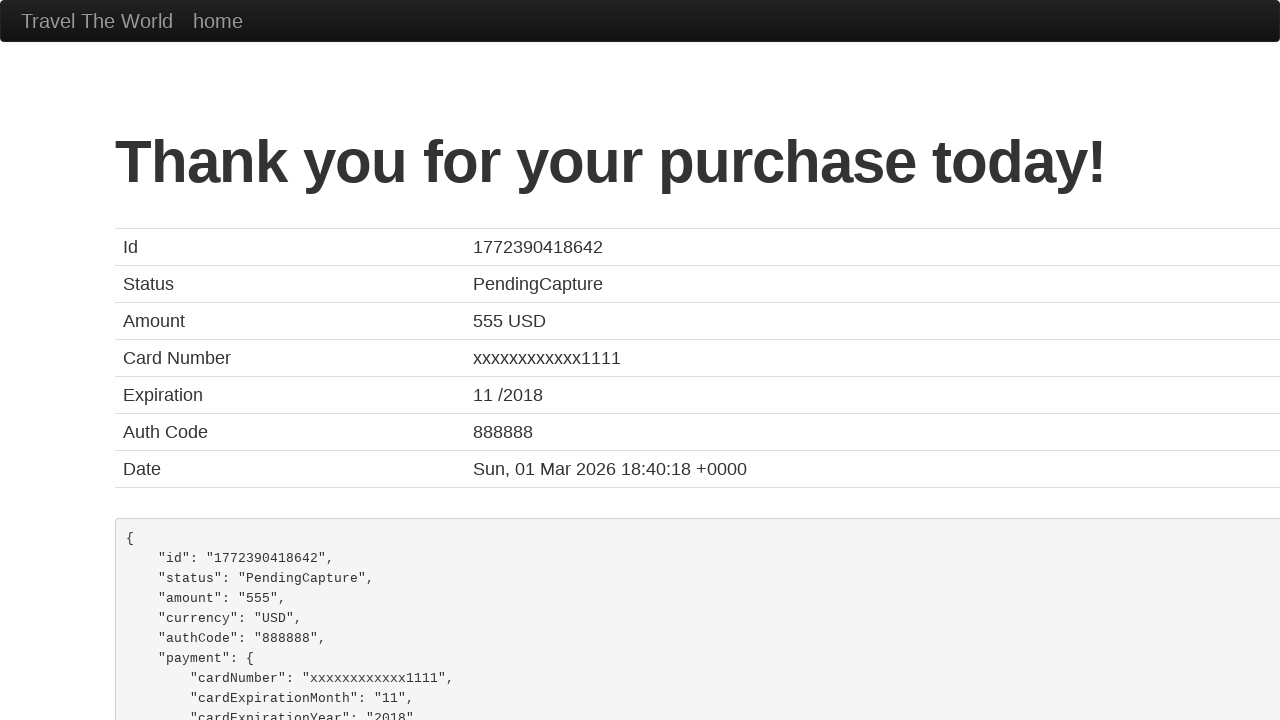

Confirmation page loaded and h1 element verified
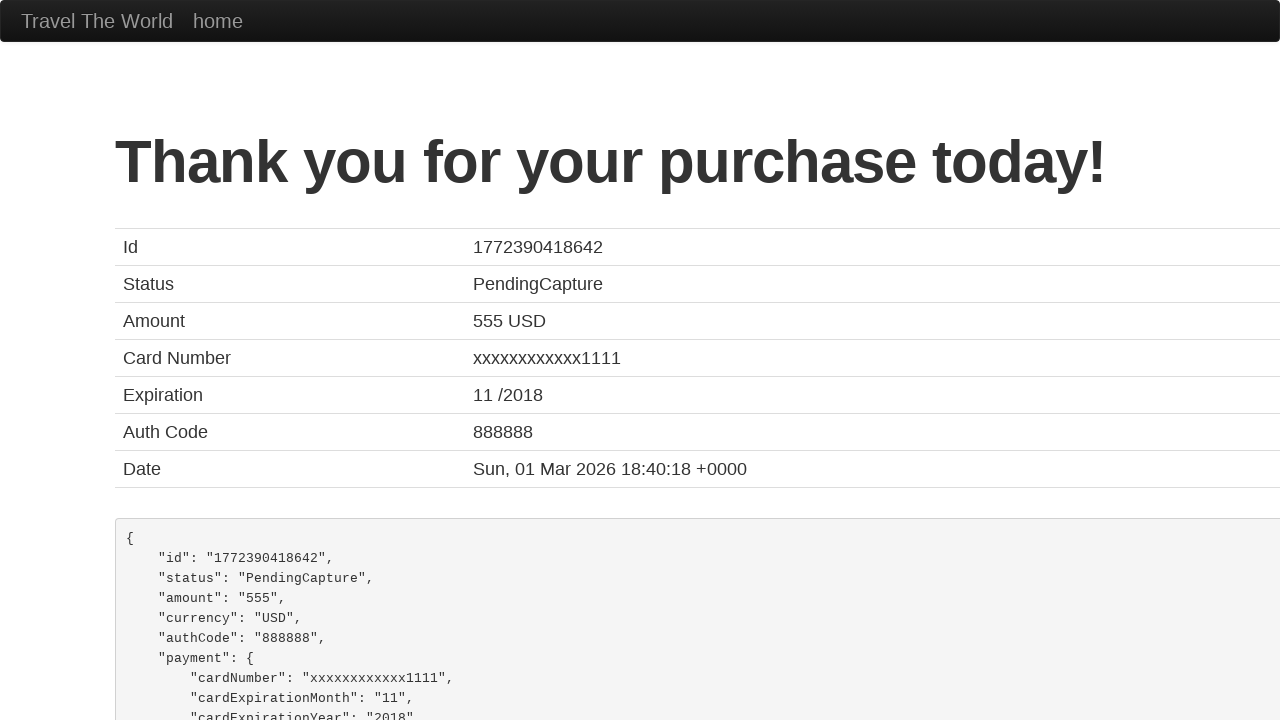

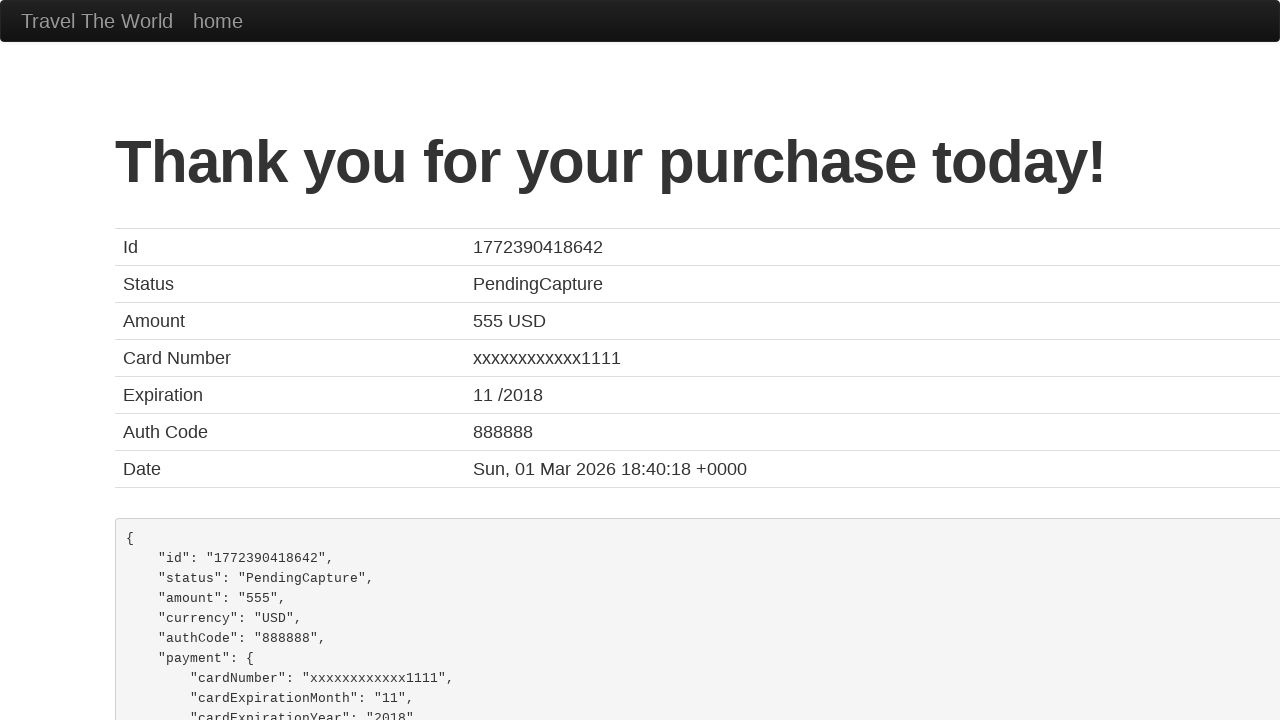